Tests dropdown selection using Playwright's select_option method to choose "Option 1" by visible text and verify the selection.

Starting URL: http://the-internet.herokuapp.com/dropdown

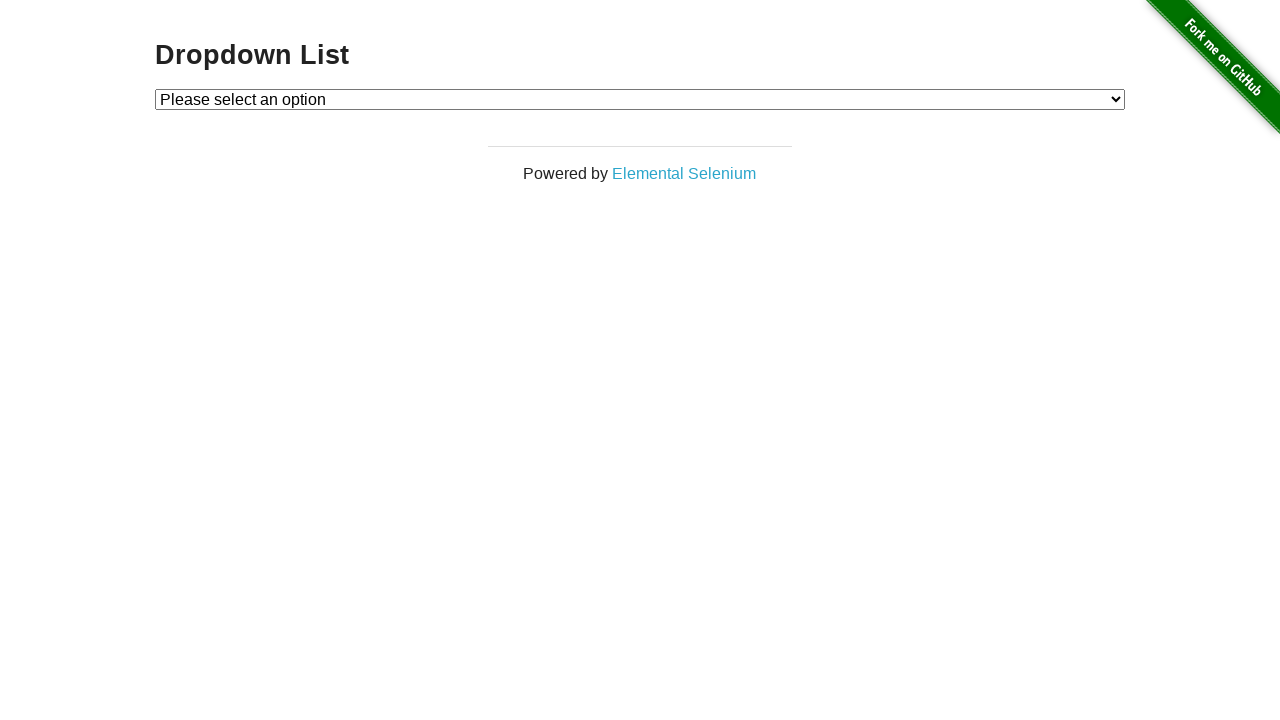

Selected 'Option 1' from the dropdown using select_option method on #dropdown
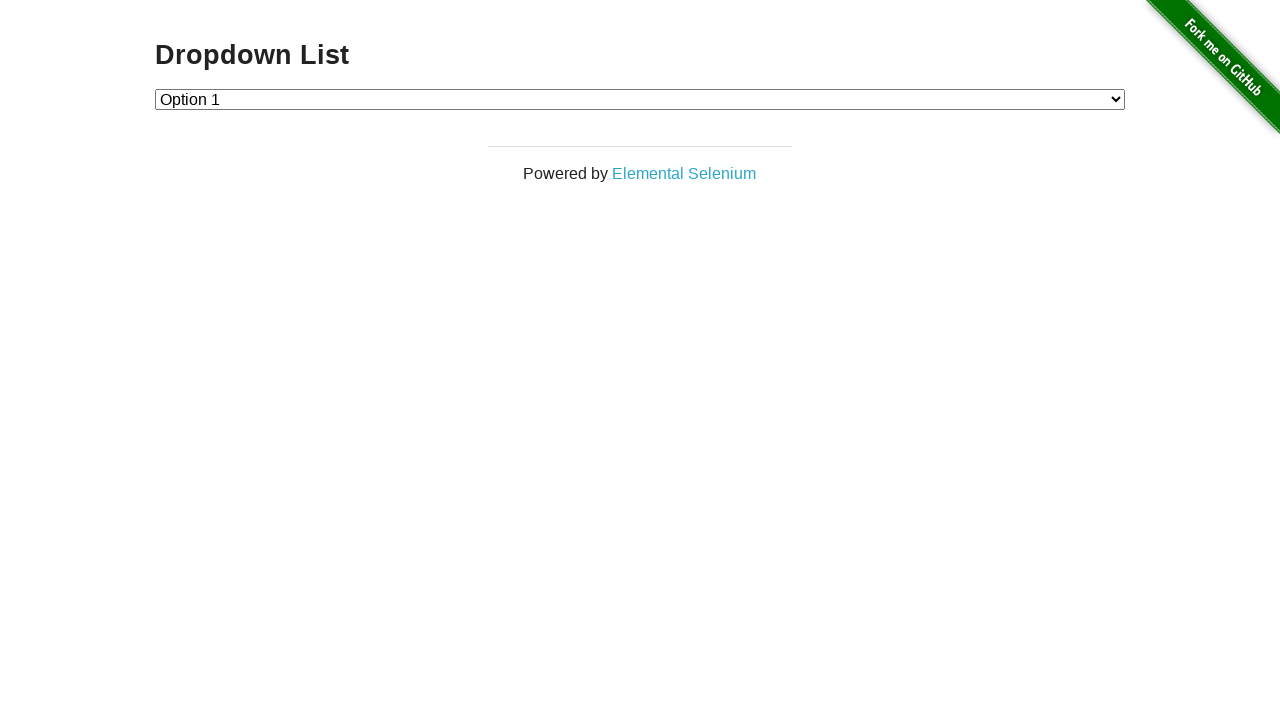

Retrieved the text content of the selected dropdown option
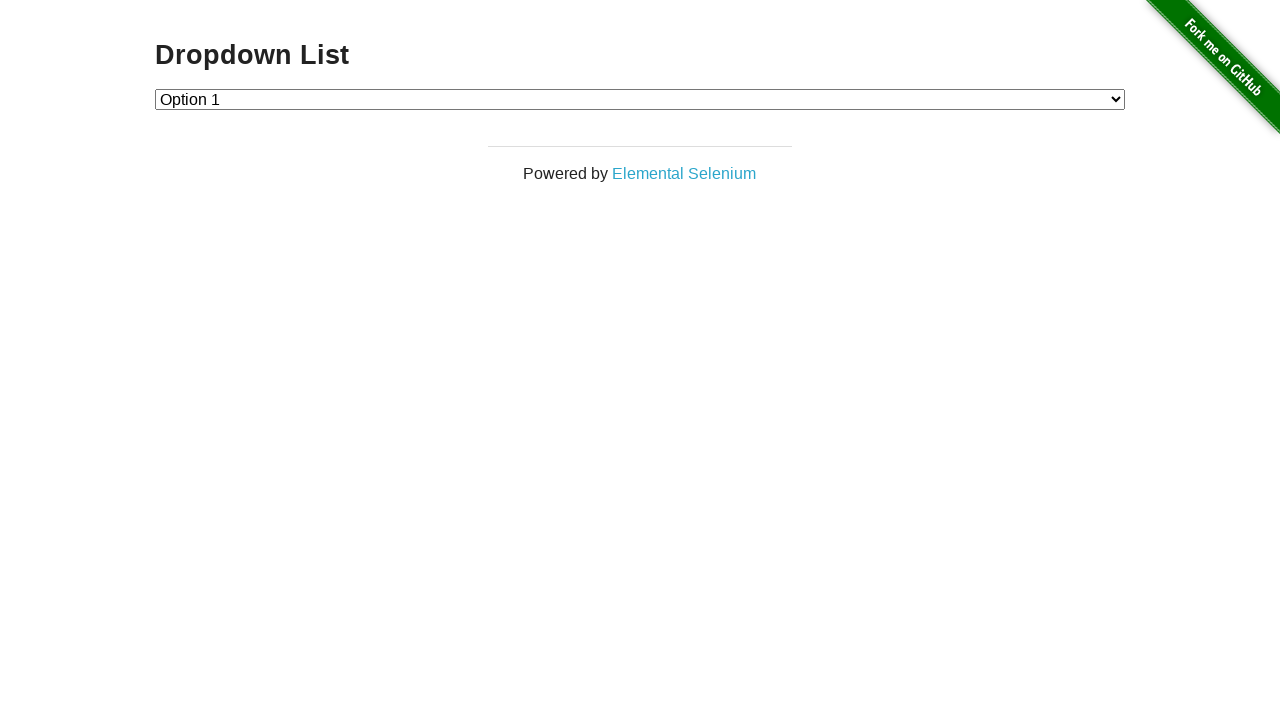

Verified that 'Option 1' is correctly selected in the dropdown
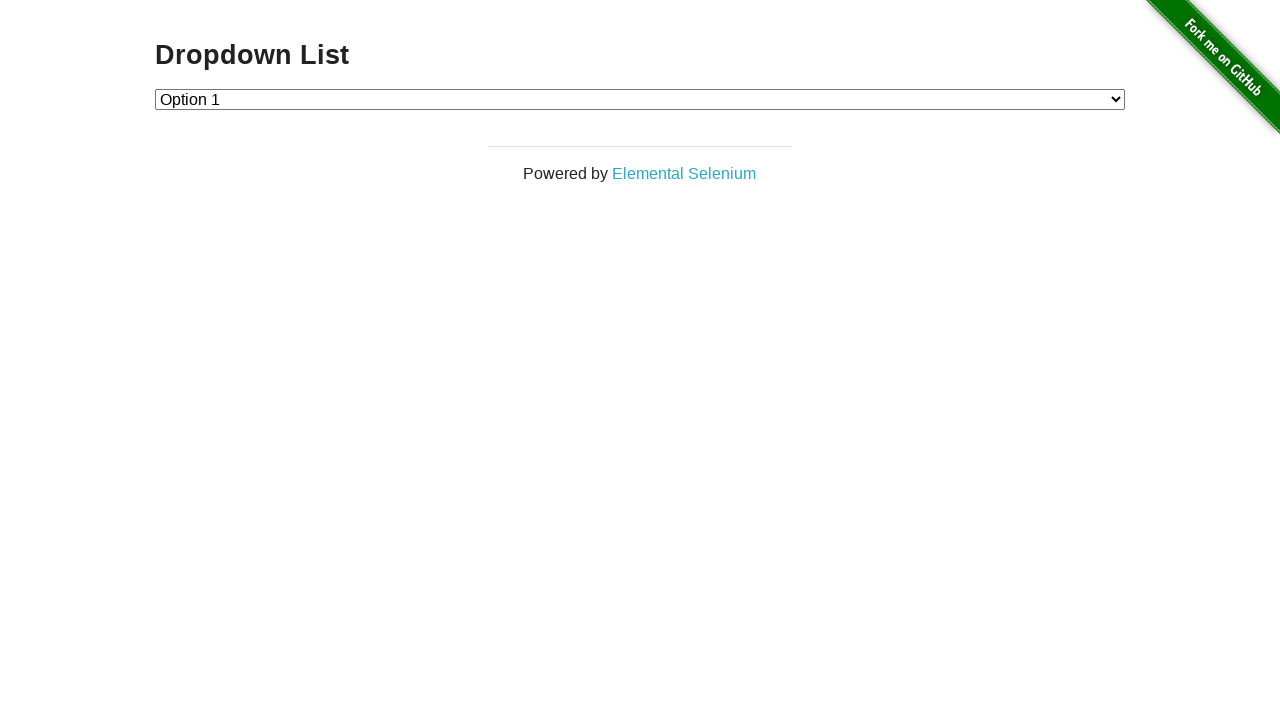

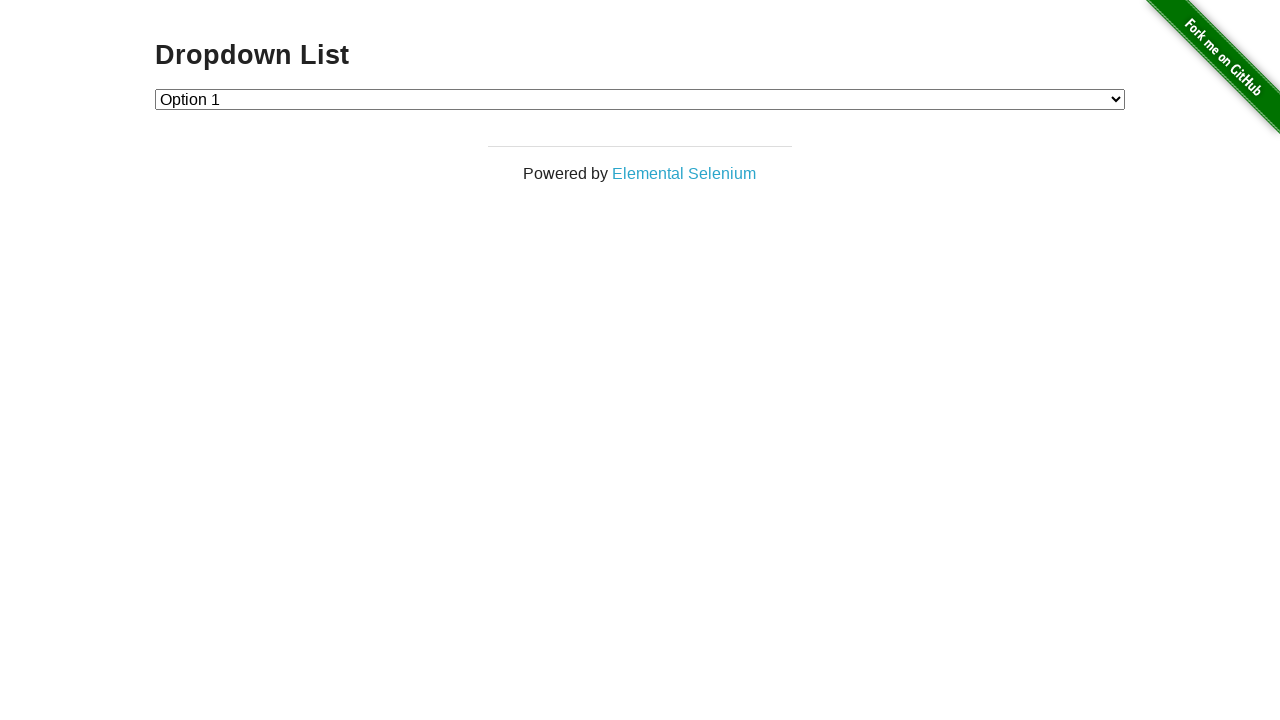